Tests JavaScript alert handling by clicking buttons that trigger different types of alerts (simple alert, confirm dialog, and prompt dialog), then accepting, dismissing, or entering text into them

Starting URL: https://the-internet.herokuapp.com/javascript_alerts

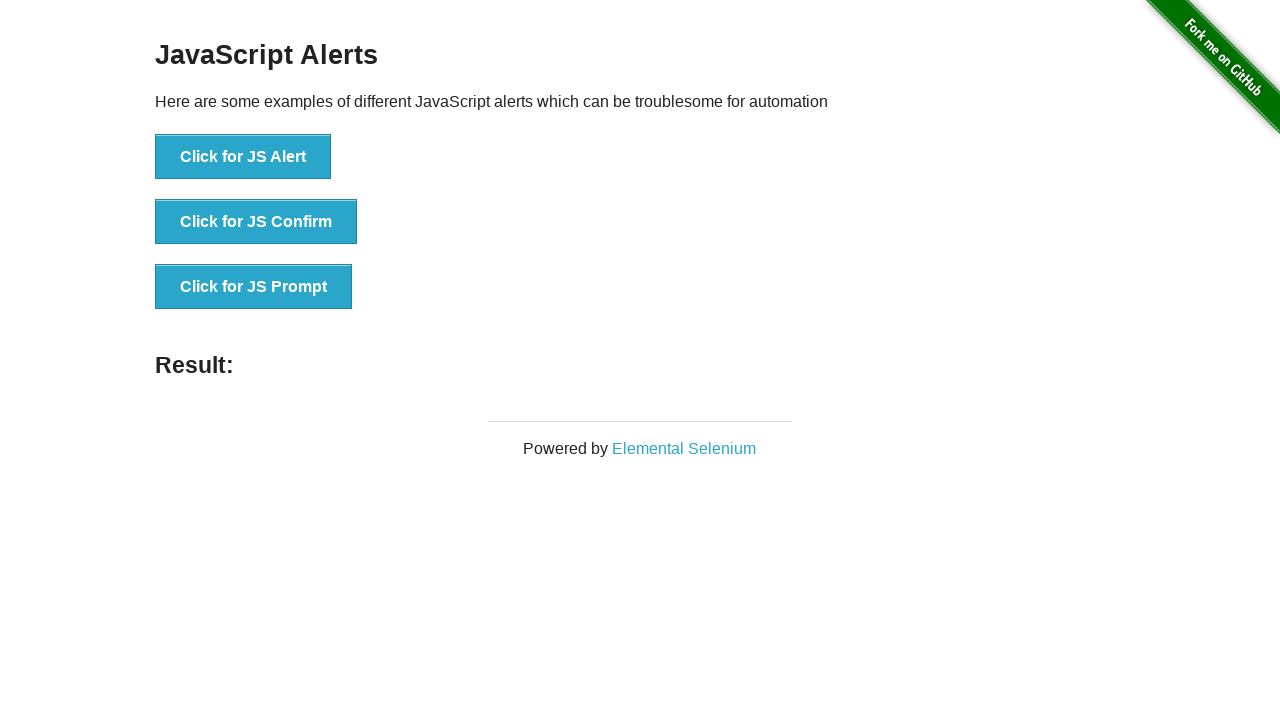

Clicked button to trigger simple JS alert at (243, 157) on xpath=//button[text()='Click for JS Alert']
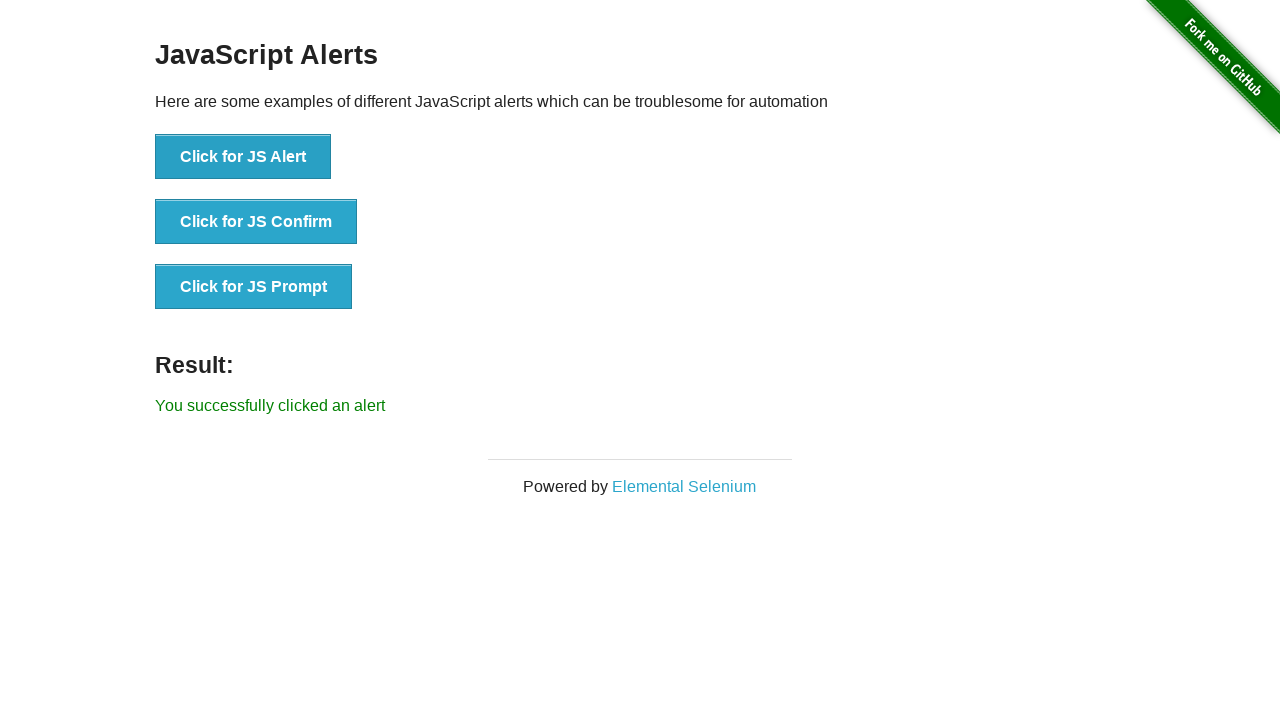

Clicked JS Alert button and accepted the alert dialog at (243, 157) on xpath=//button[text()='Click for JS Alert']
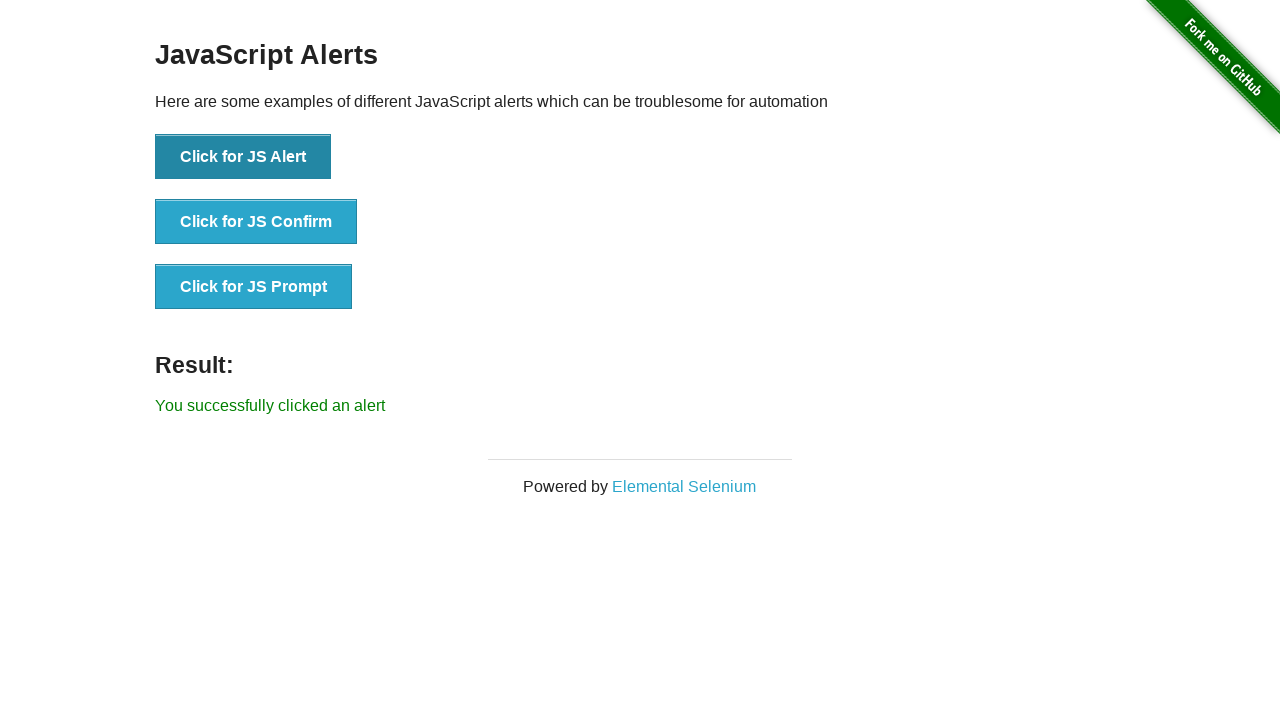

Result message displayed after accepting alert
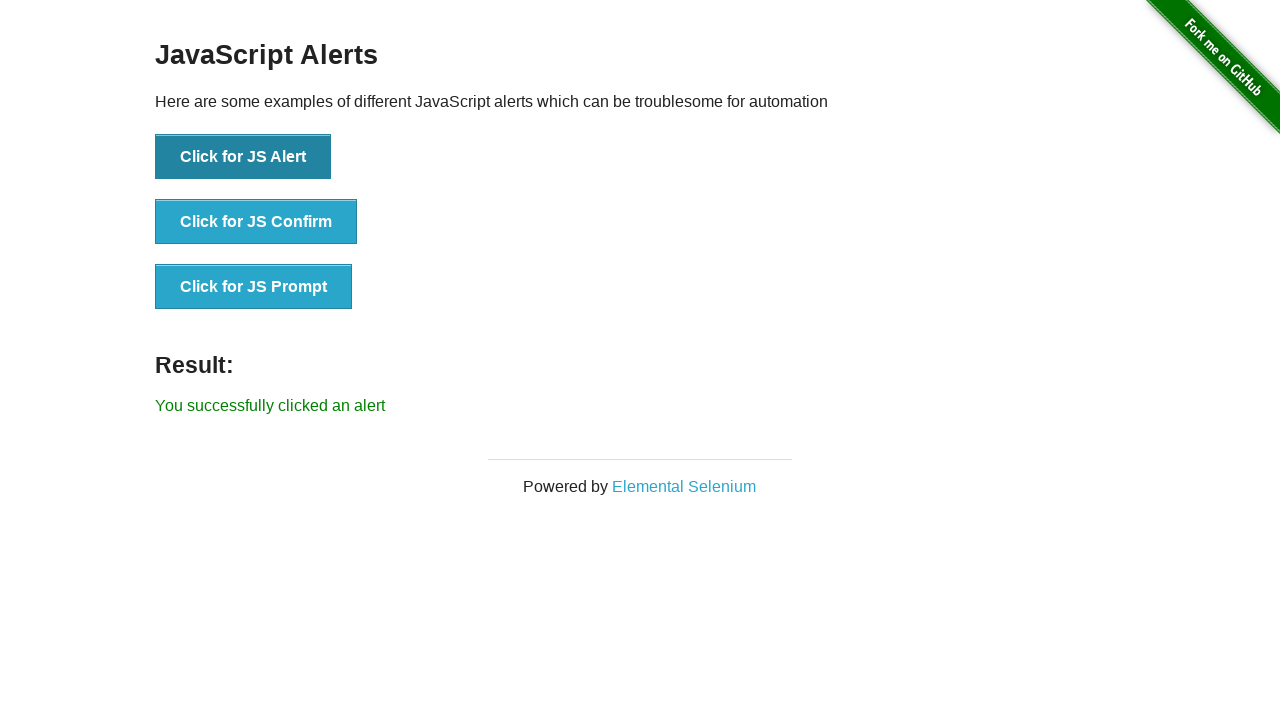

Clicked JS Confirm button and dismissed the confirm dialog at (256, 222) on xpath=//button[text()='Click for JS Confirm']
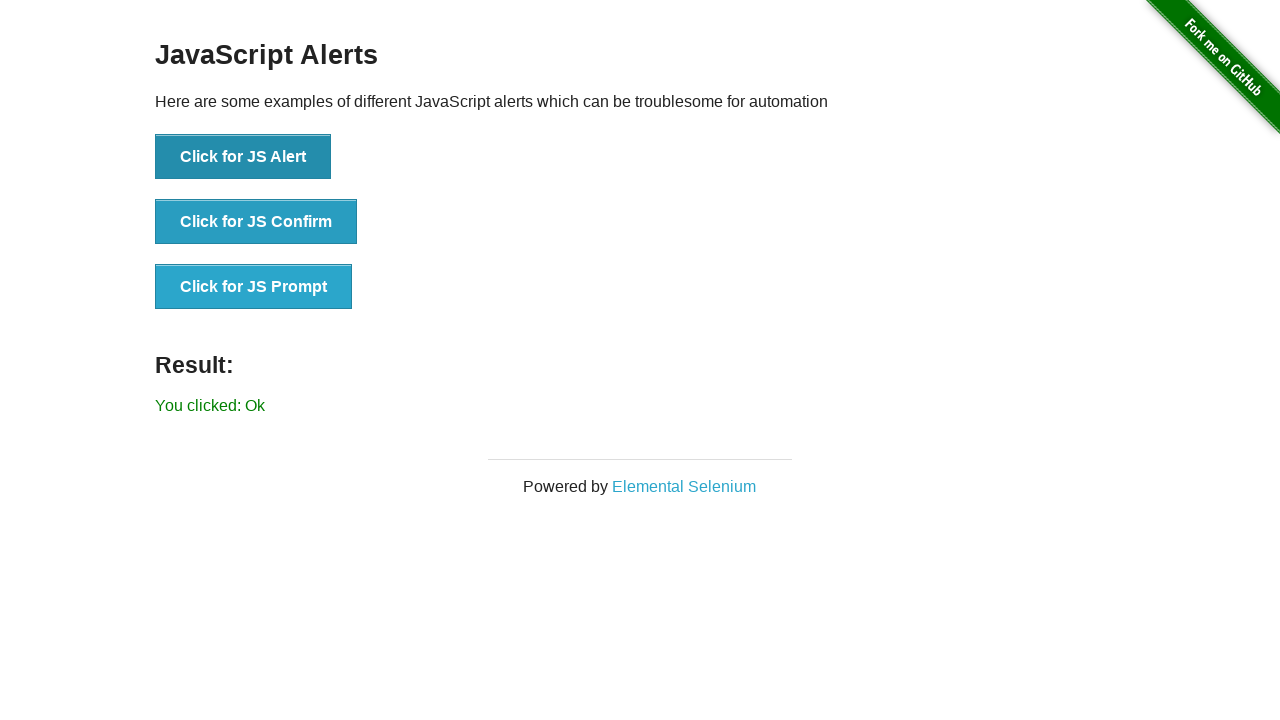

Waited for result to update after dismissing confirm
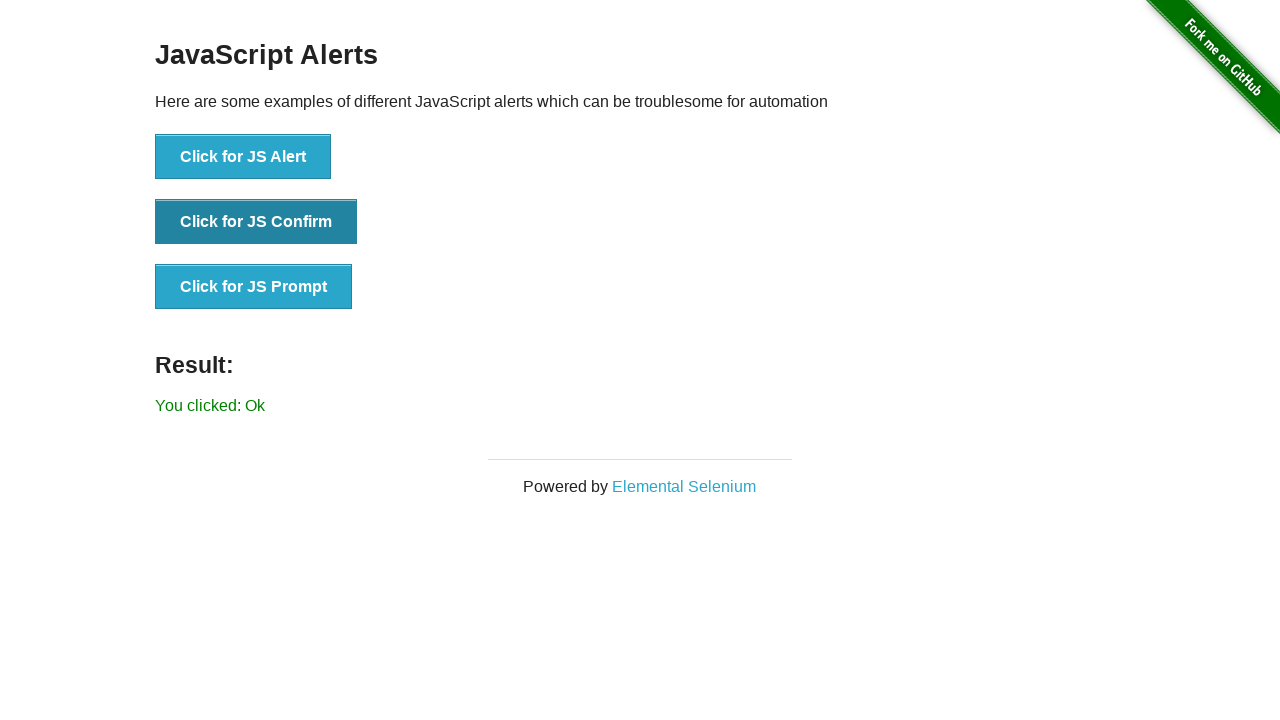

Clicked JS Prompt button and entered 'Hello All' text in prompt dialog at (254, 287) on xpath=//button[text()='Click for JS Prompt']
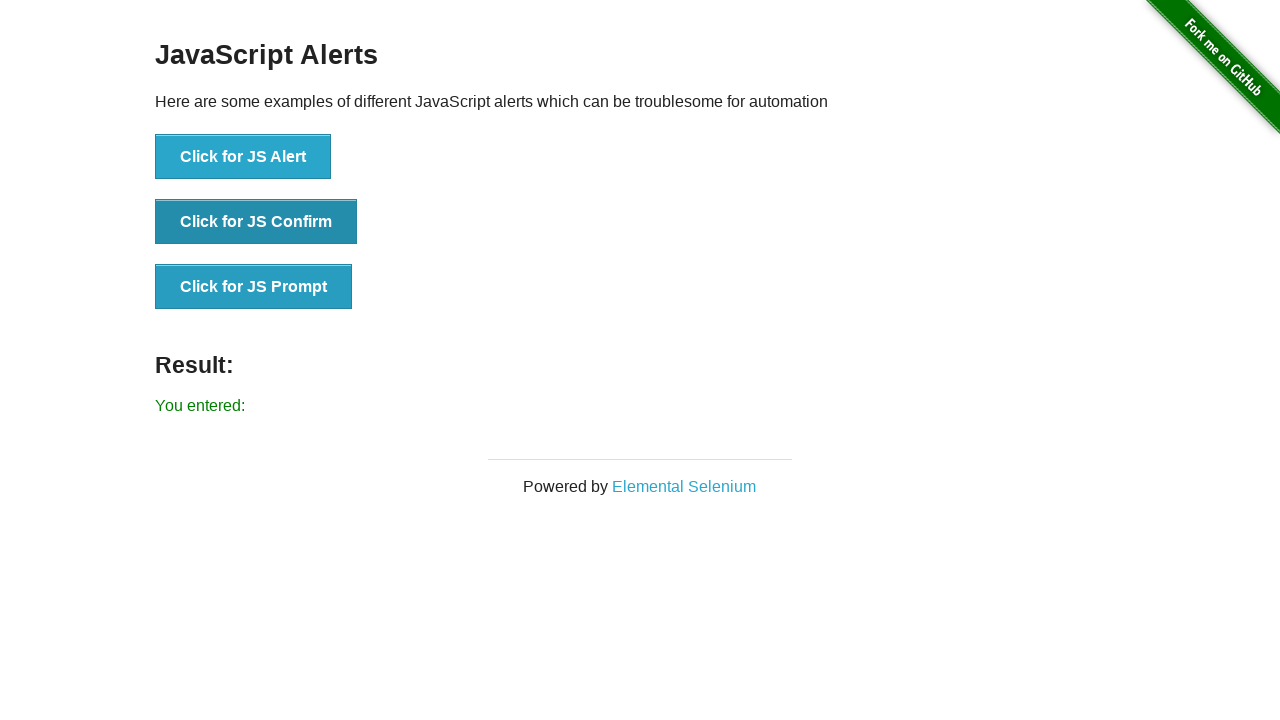

Result message displayed after entering text in prompt
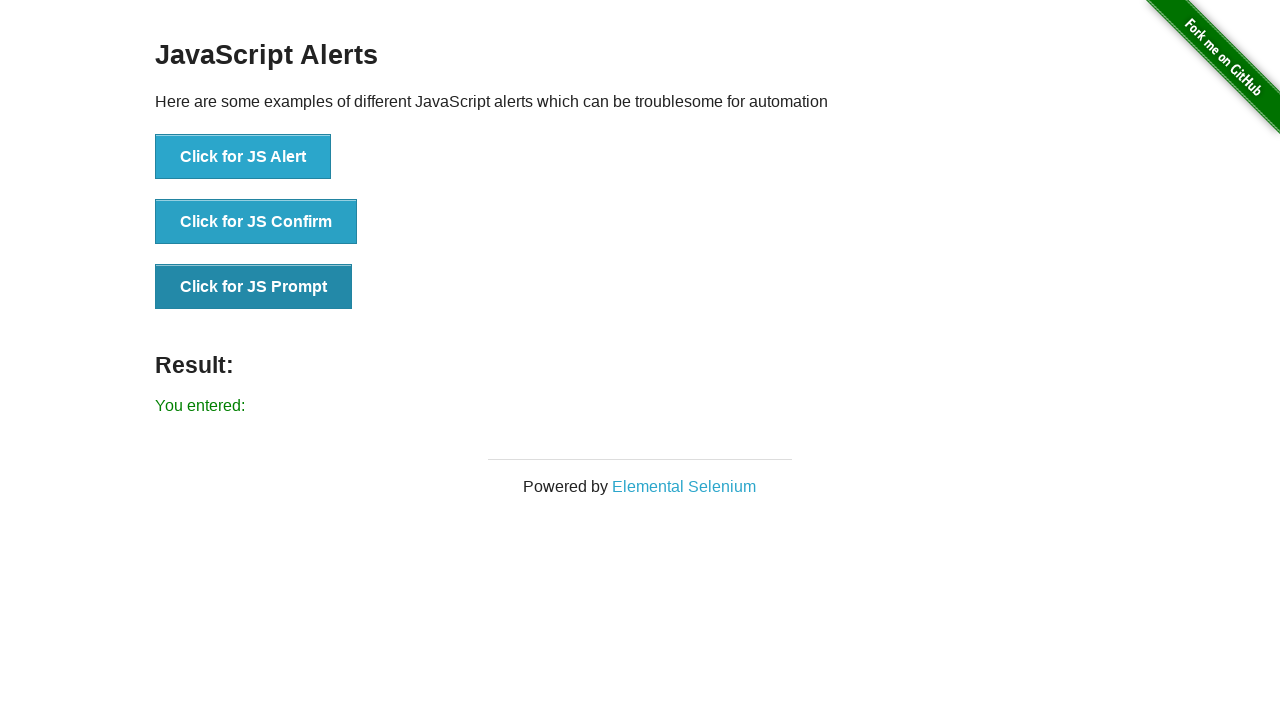

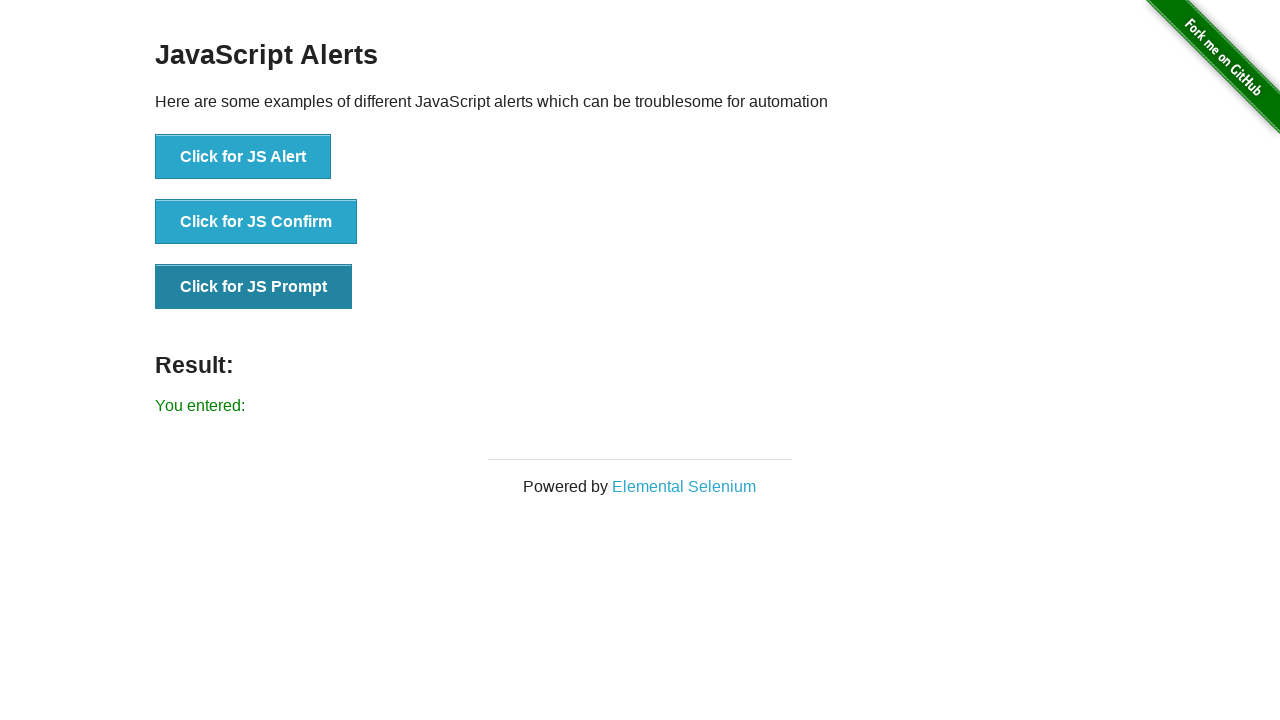